Navigates to Angular University website, clicks on My Courses section, selects Angular For Beginners course, and interacts with checkboxes on the course page

Starting URL: https://angular-university.io/

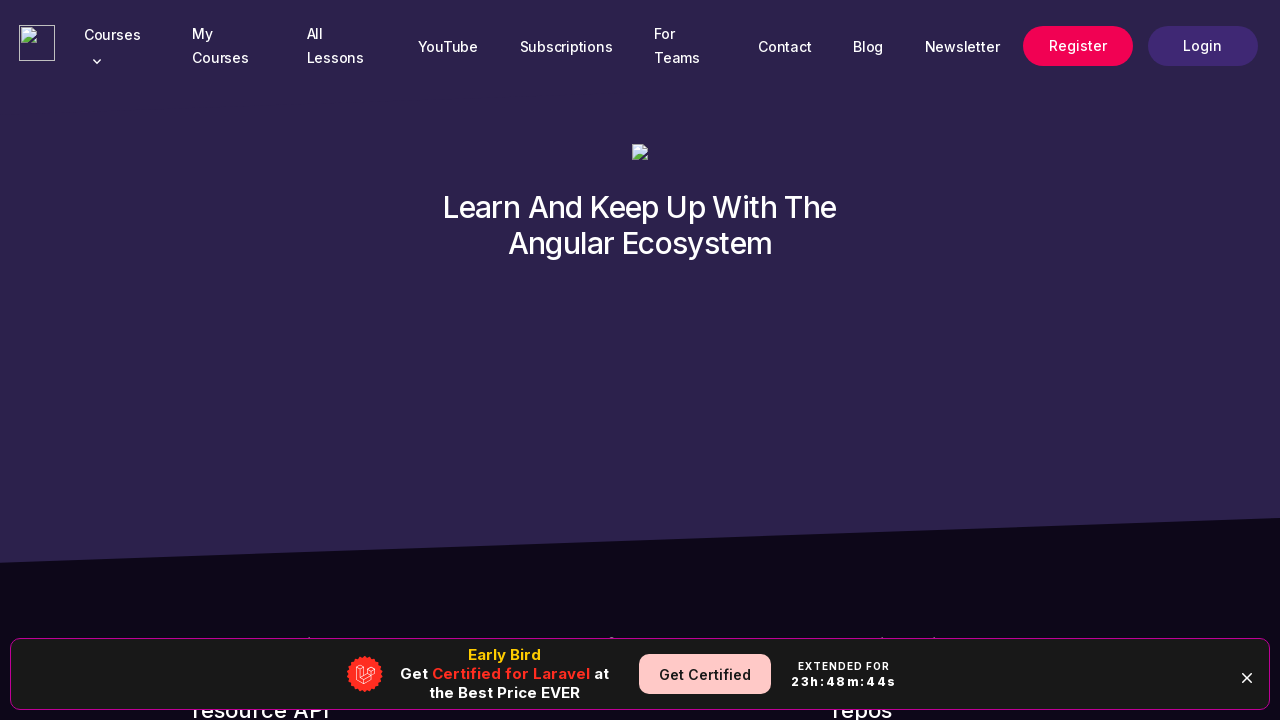

Clicked on 'My Courses' link at (229, 46) on xpath=//span[text()="My Courses"]
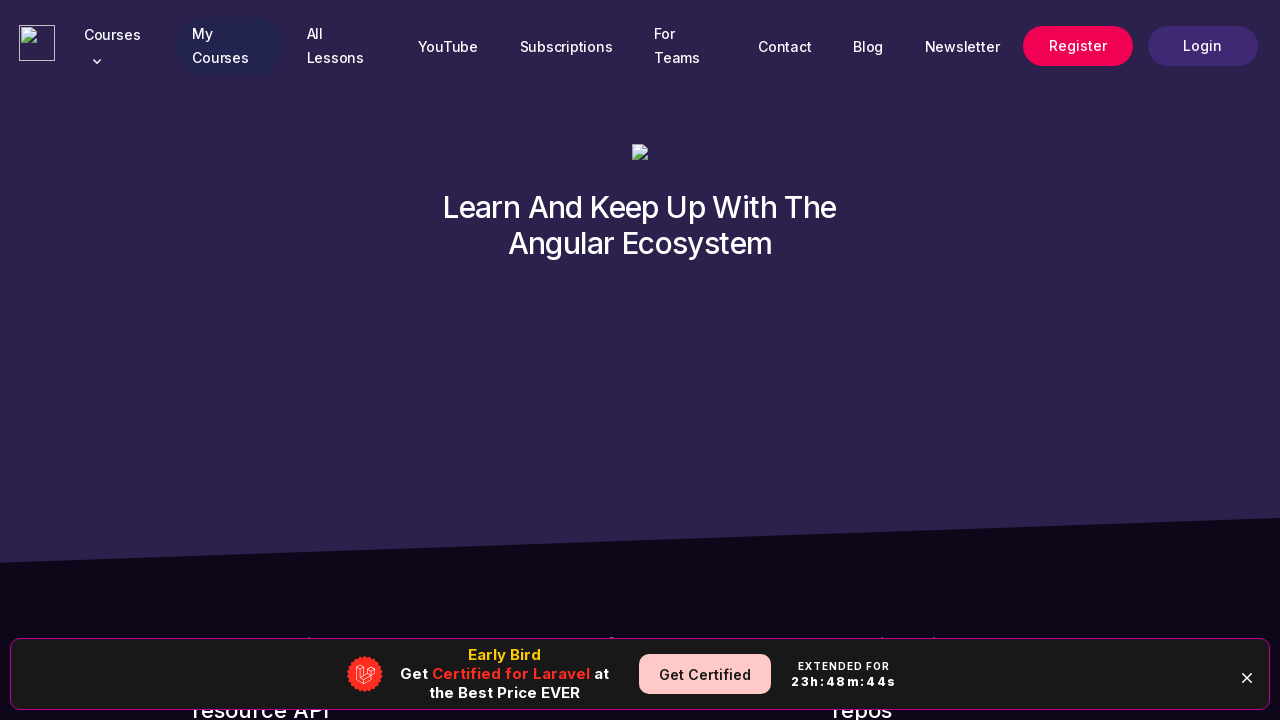

Waited for 'Angular For Beginners' course selector to load
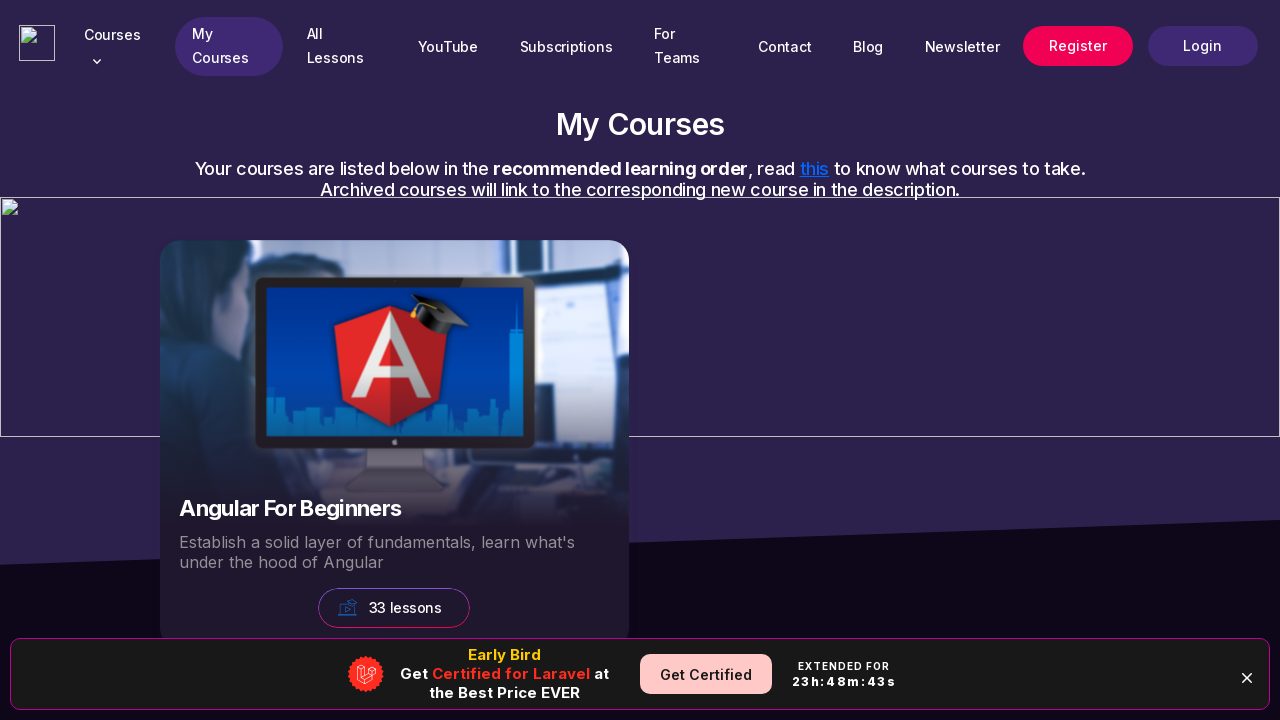

Clicked on 'Angular For Beginners' course at (394, 508) on xpath=//div[text()="Angular For Beginners"]
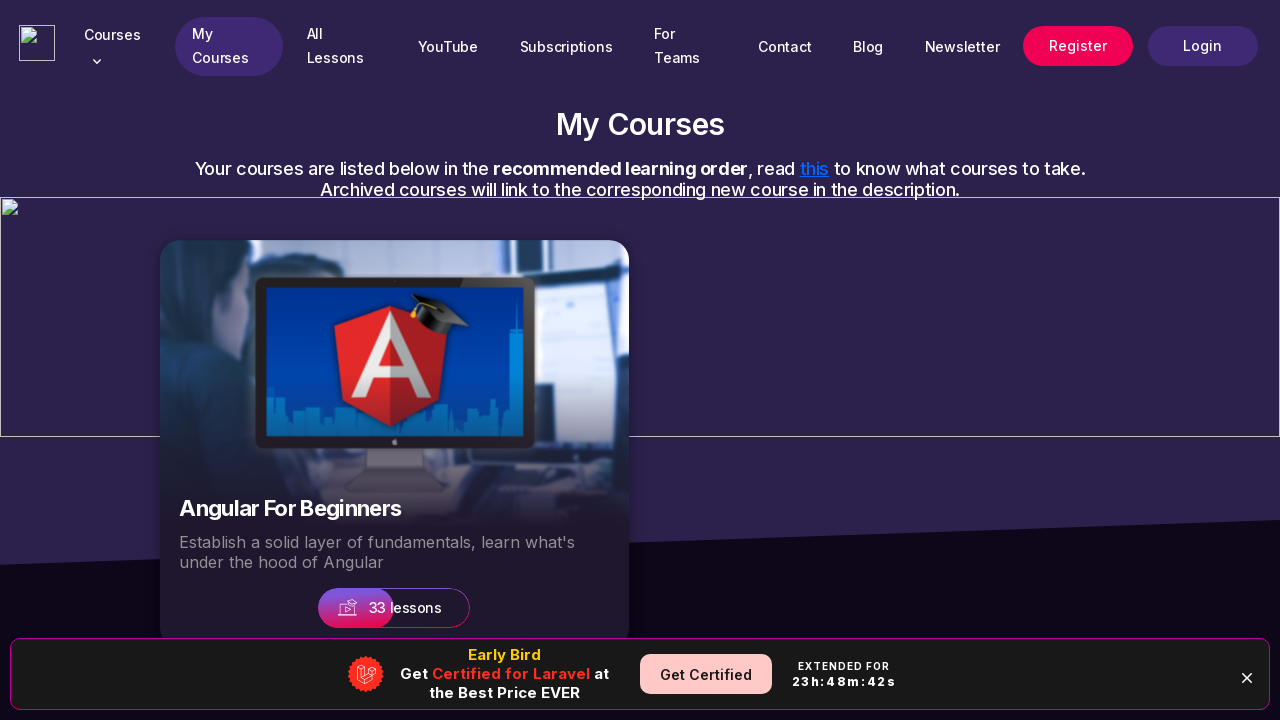

Waited for checkboxes to load on course page
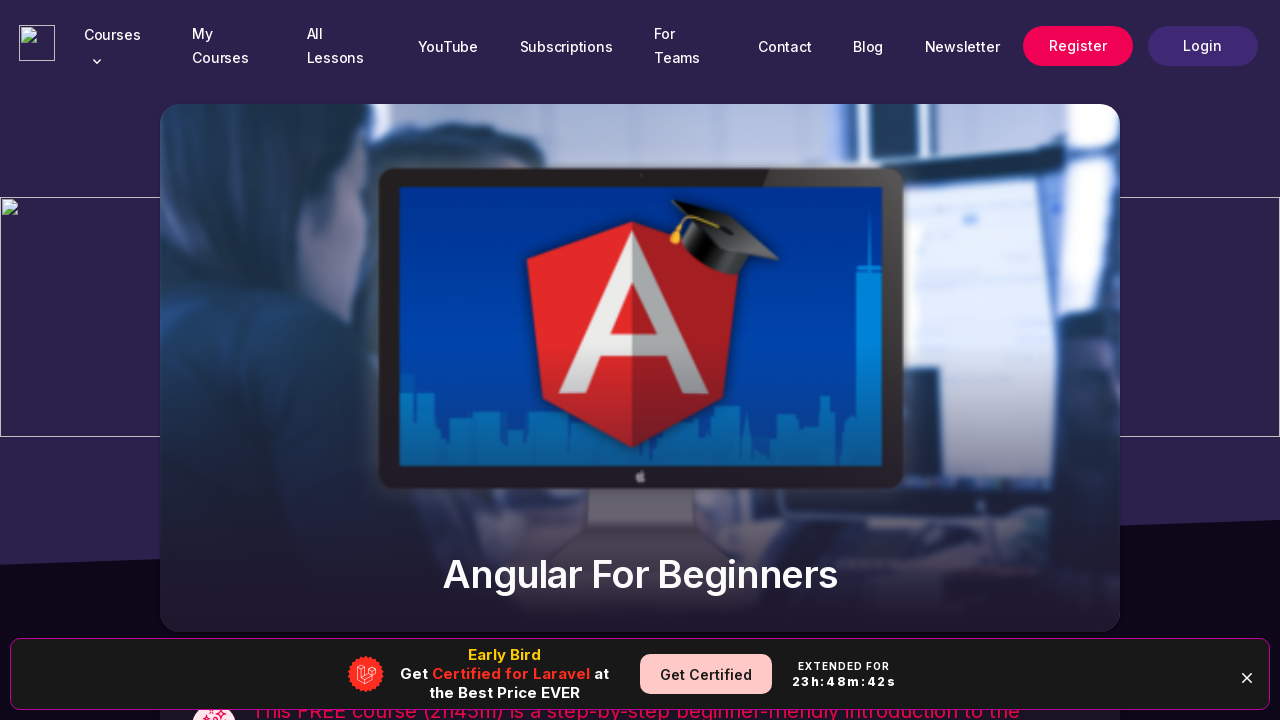

Located all checkboxes on the page
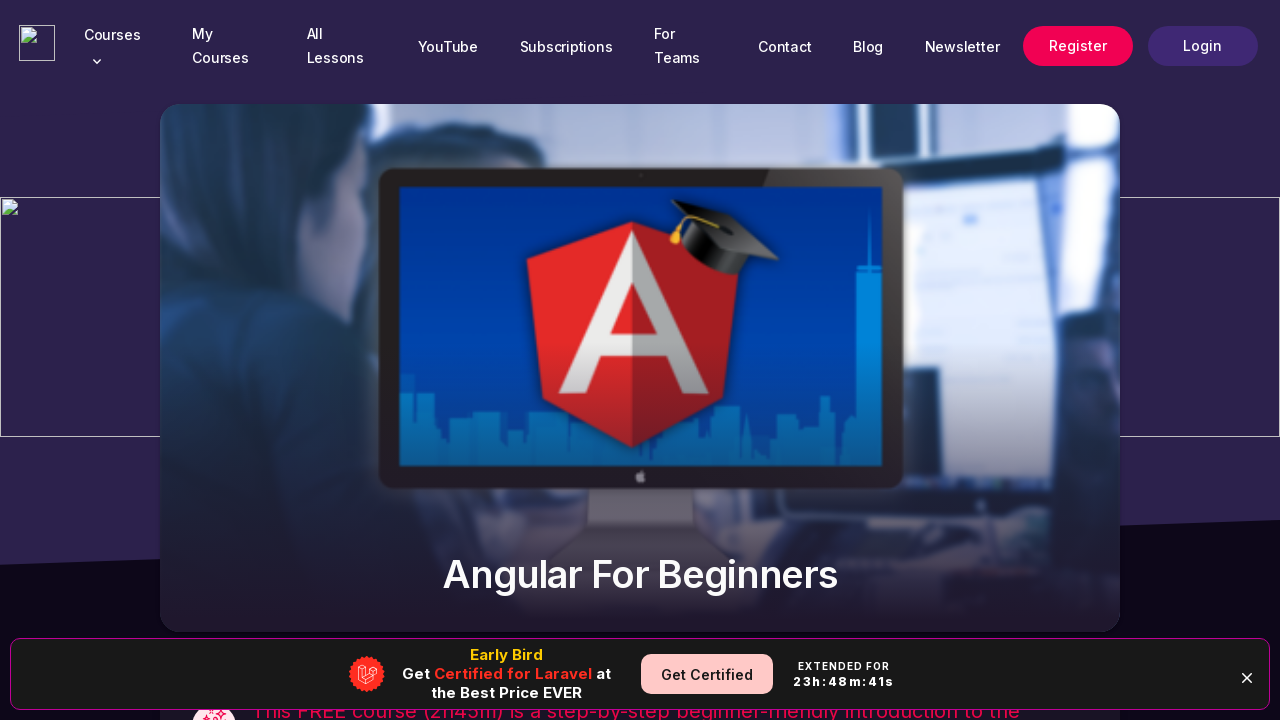

Clicked the first checkbox at (187, 360) on xpath=//i[@class="md-icon icon-border"] >> nth=0
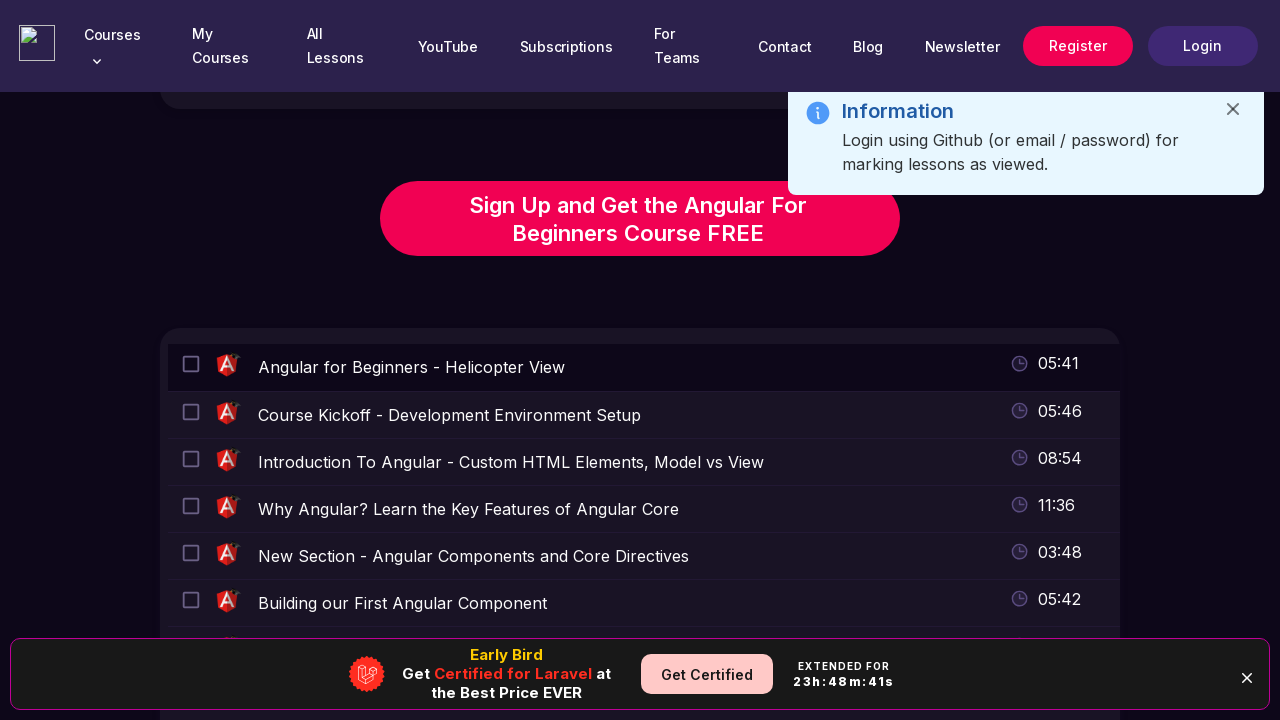

Verified message text appeared after checkbox interaction
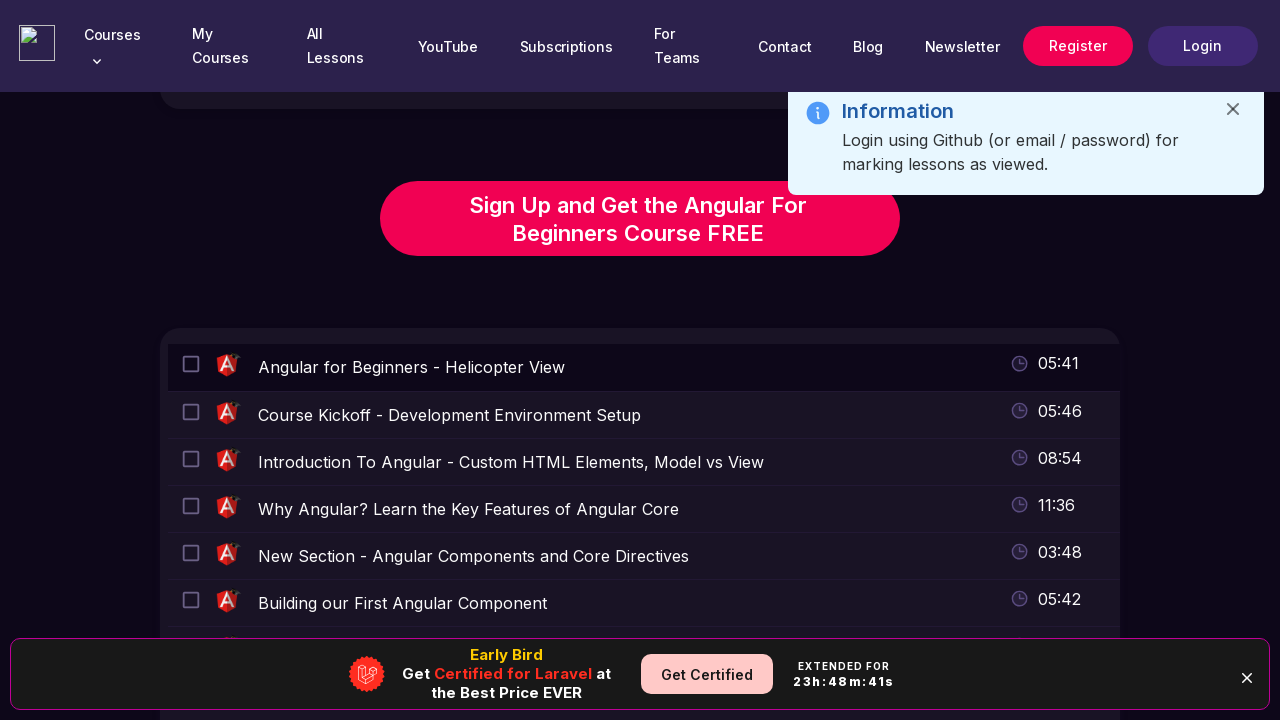

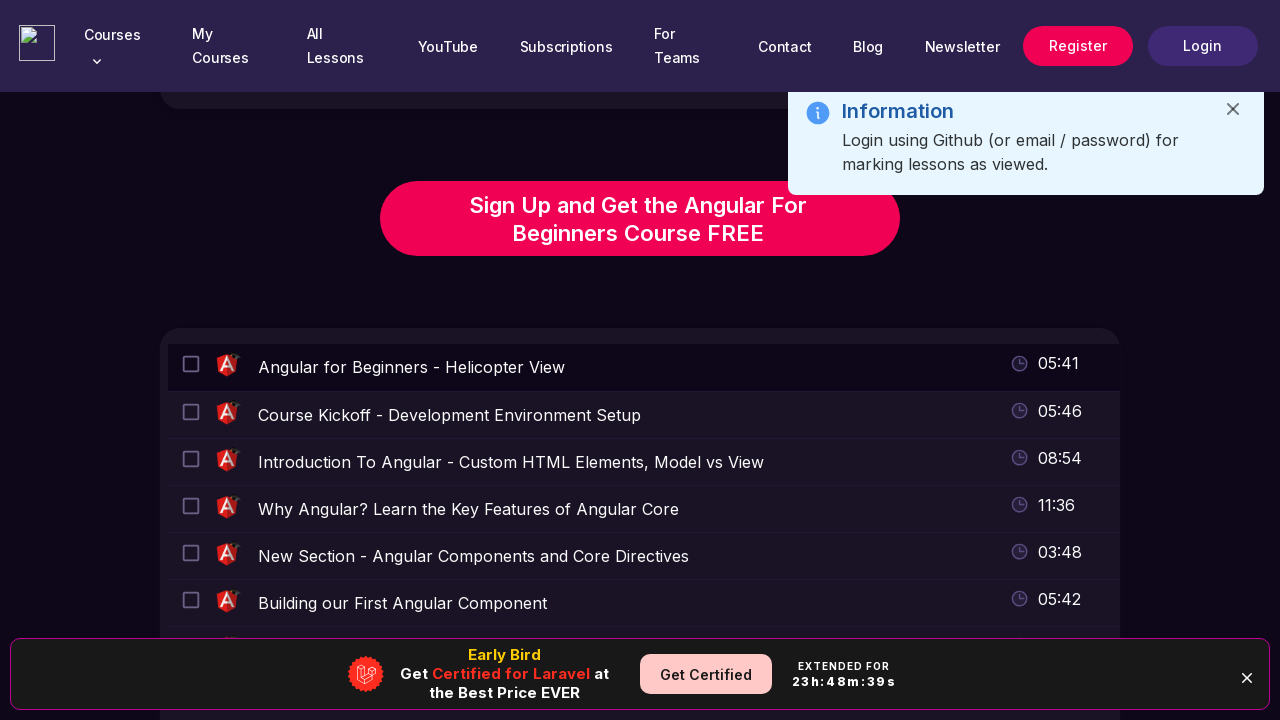